Tests e-commerce functionality by searching for products, adding them to cart, and proceeding through checkout process

Starting URL: https://rahulshettyacademy.com/seleniumPractise/#/

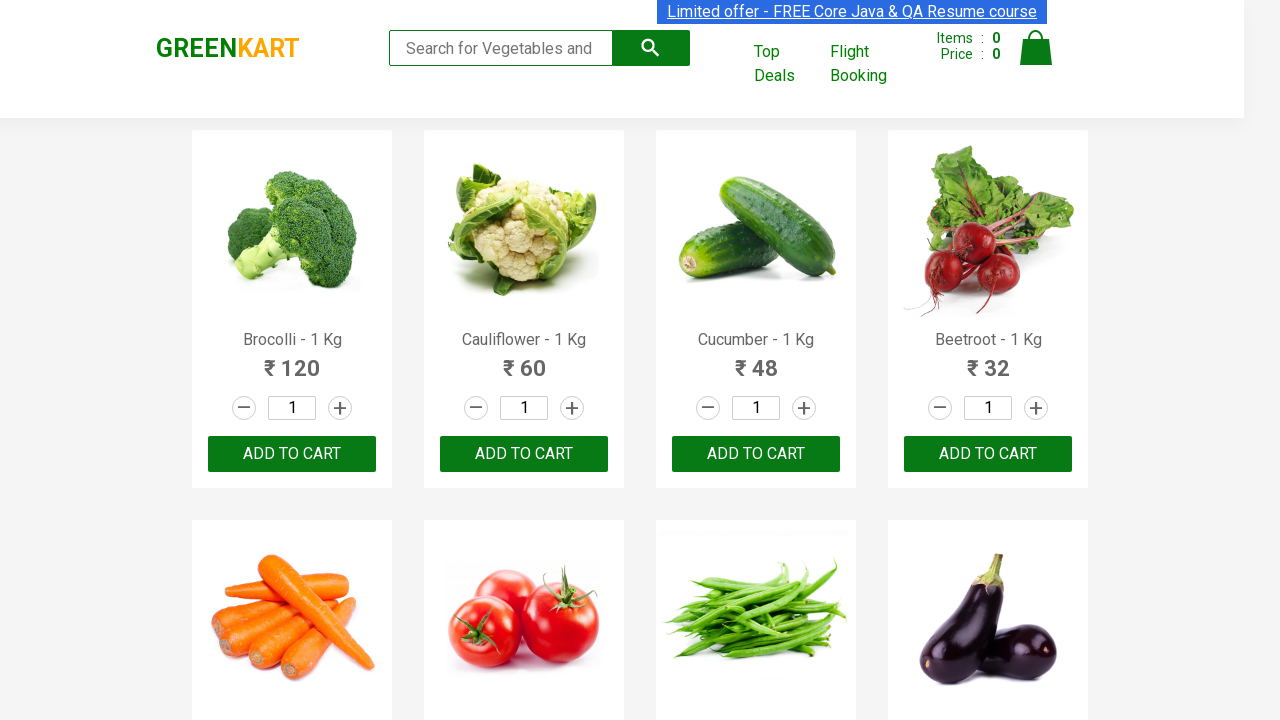

Filled search field with 'ca' to find products on .search-keyword
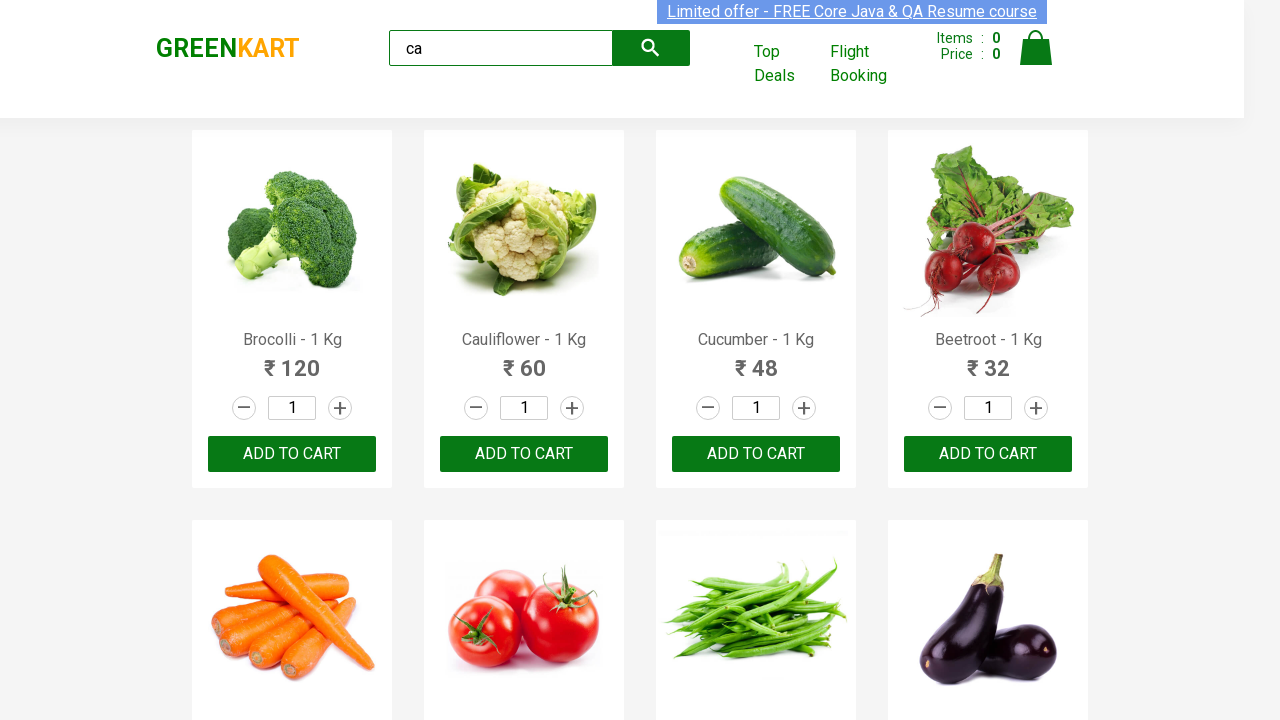

Waited 1 second for search results to load
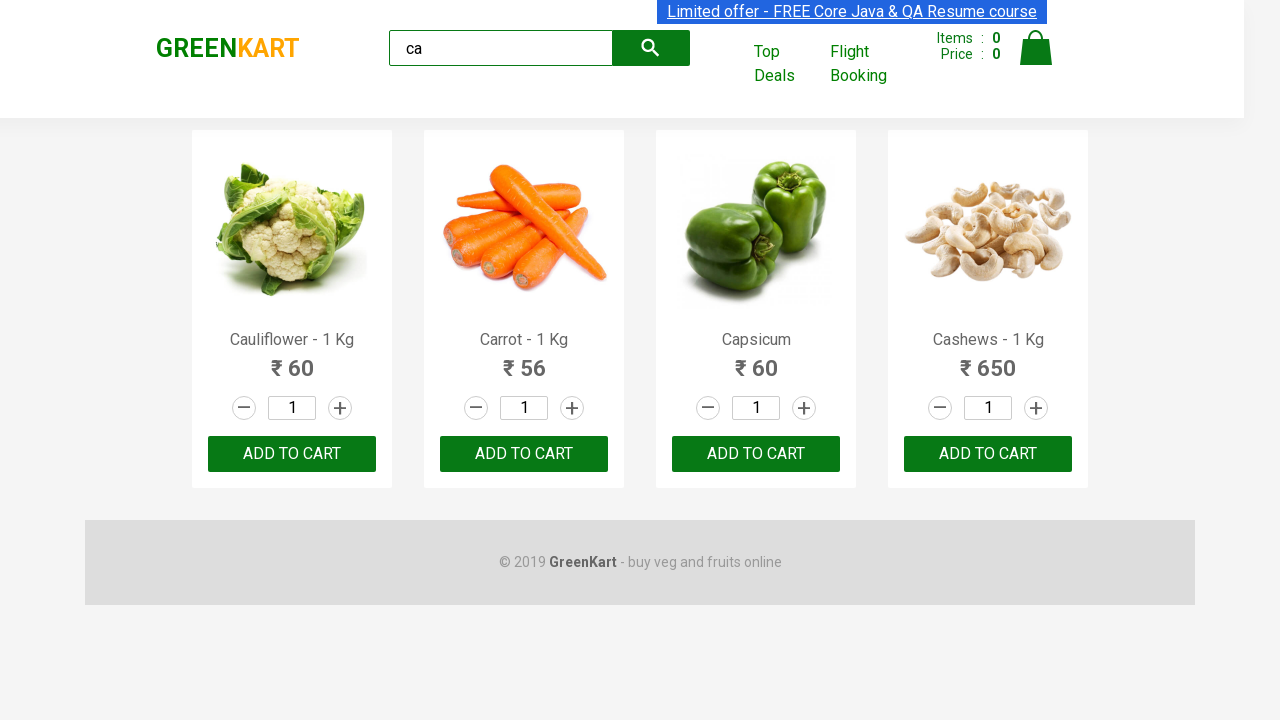

Found 4 products matching search criteria
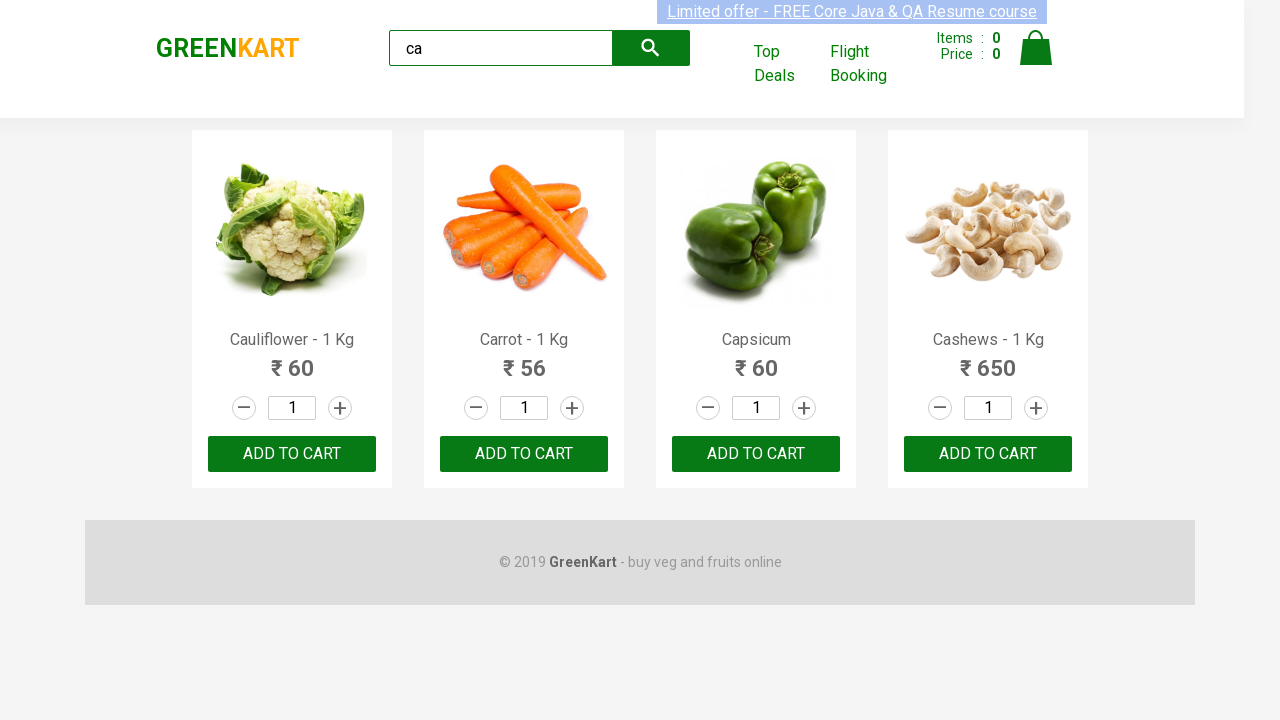

Clicked ADD TO CART button for a product at (292, 454) on .products .product >> nth=0 >> text=ADD TO CART
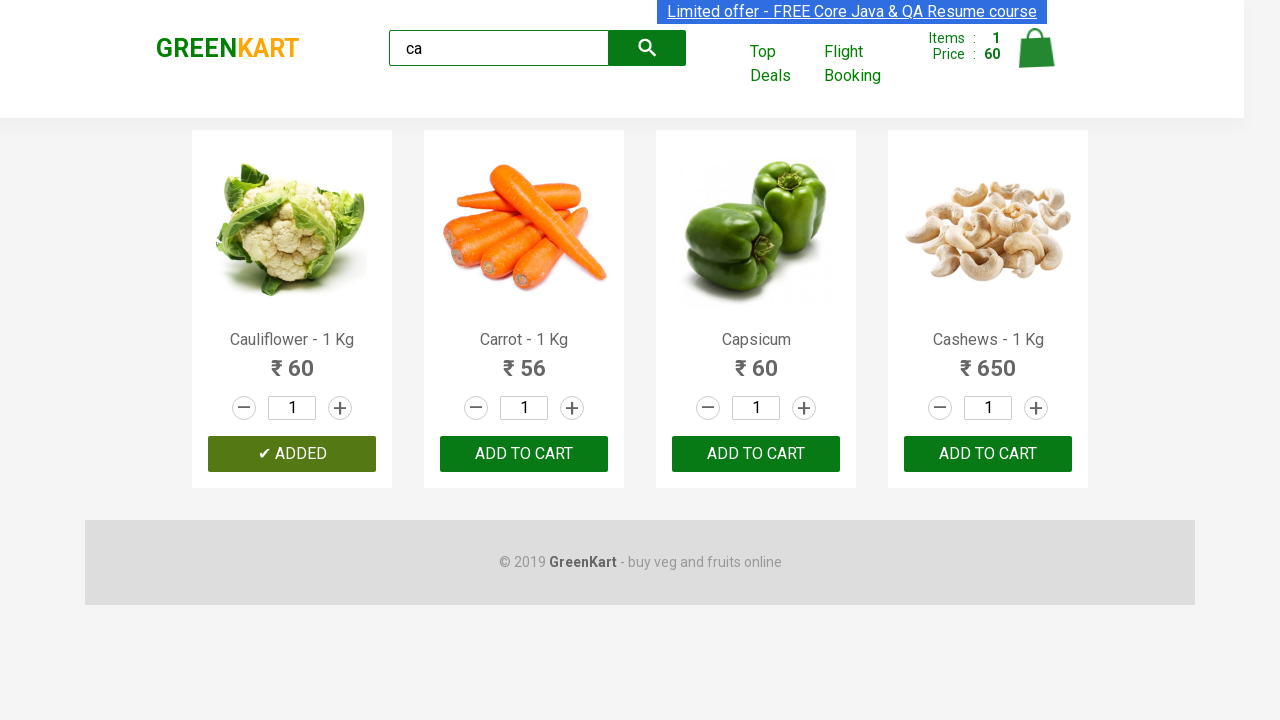

Clicked ADD TO CART button for a product at (524, 454) on .products .product >> nth=1 >> text=ADD TO CART
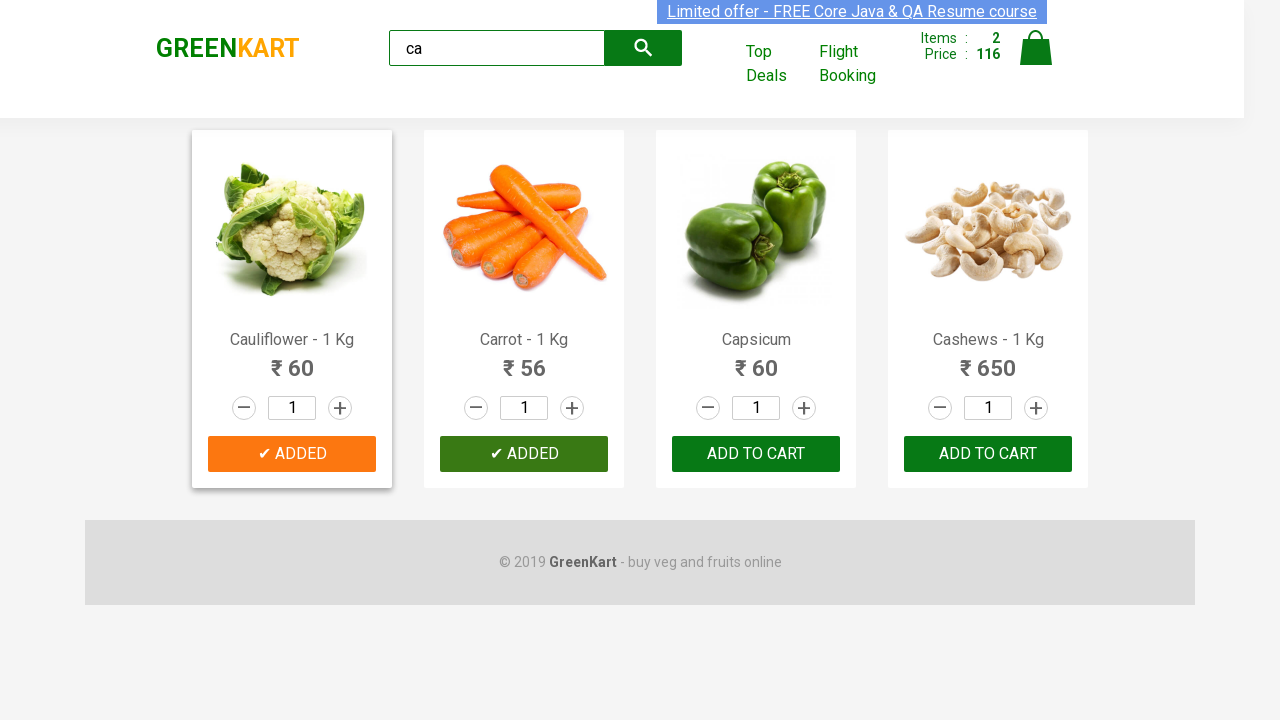

Clicked ADD TO CART button for a product at (756, 454) on .products .product >> nth=2 >> text=ADD TO CART
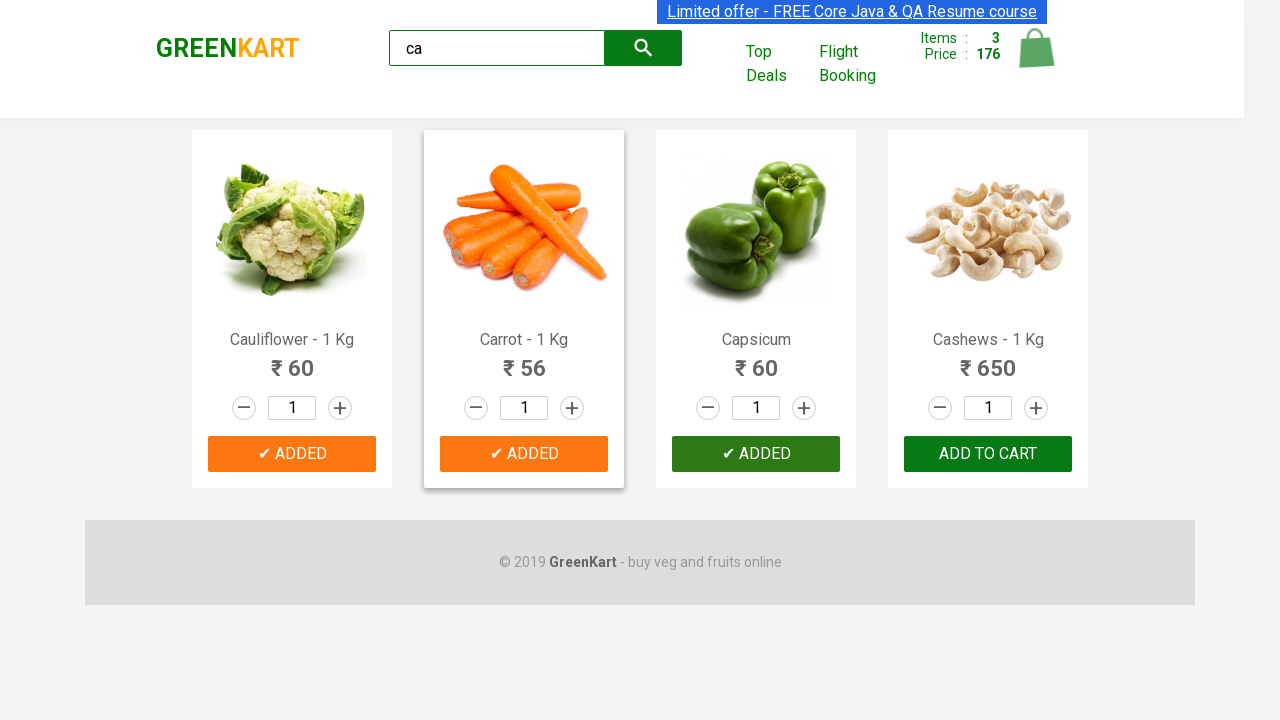

Clicked ADD TO CART button for a product at (988, 454) on .products .product >> nth=3 >> text=ADD TO CART
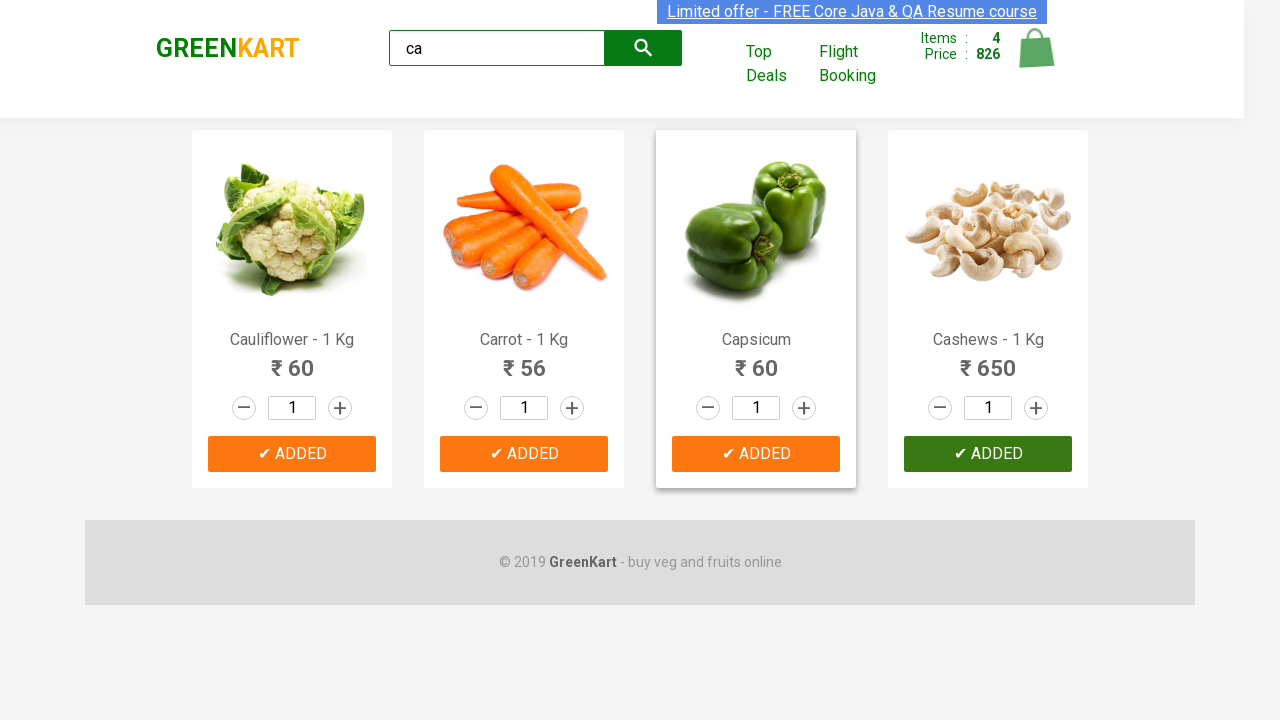

Clicked cart icon to open shopping cart at (1036, 59) on .cart-icon
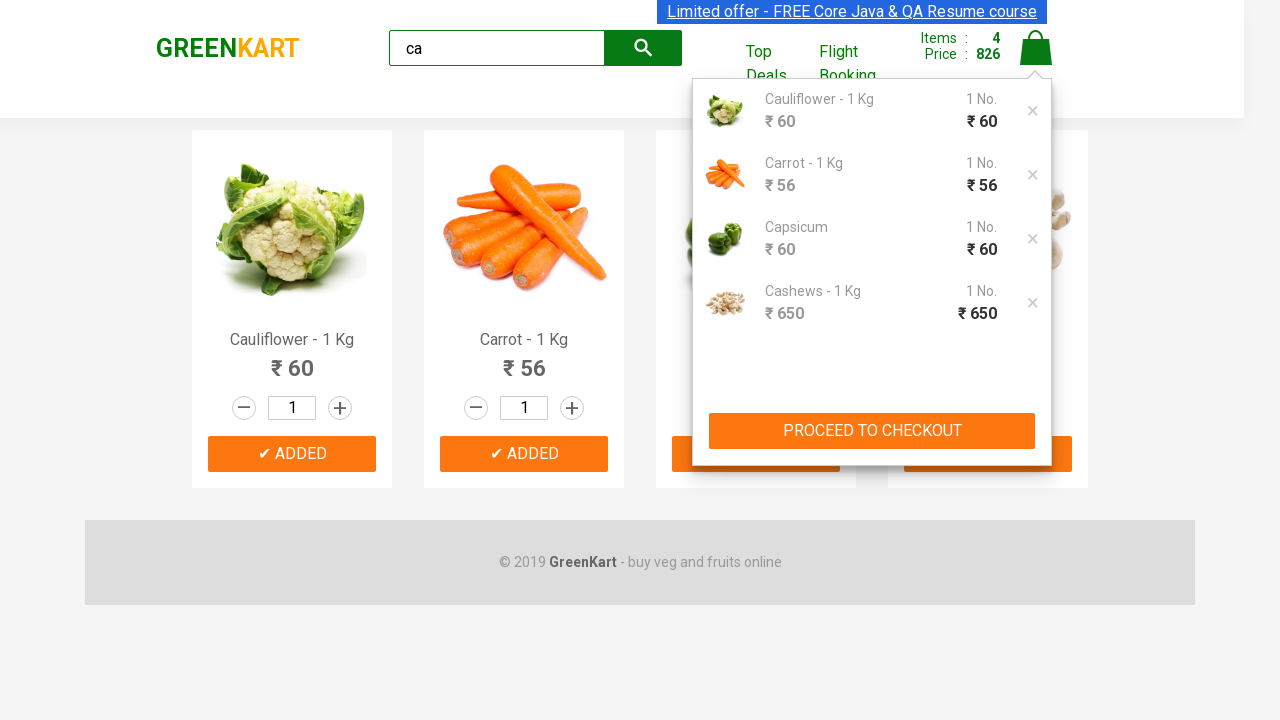

Clicked PROCEED TO CHECKOUT button at (872, 431) on text=PROCEED TO CHECKOUT
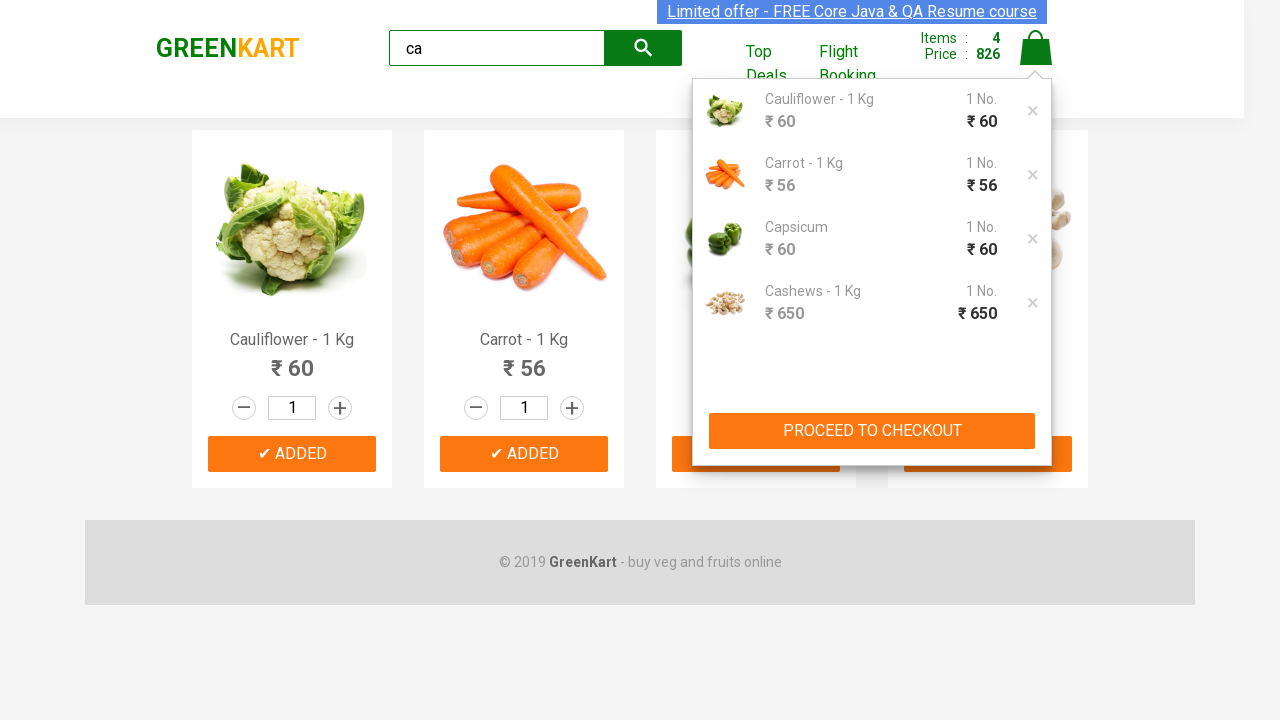

Clicked Place Order button at (1036, 633) on button:has-text('Place Order')
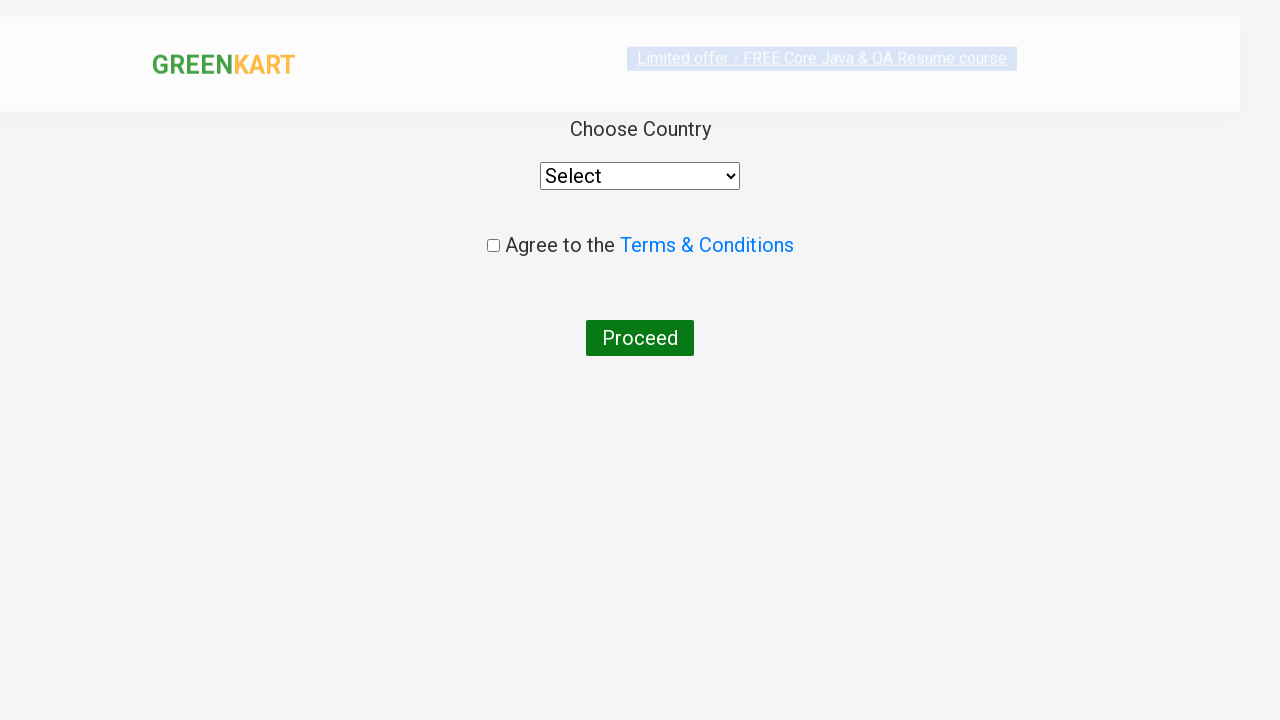

Selected Thailand from country dropdown on select
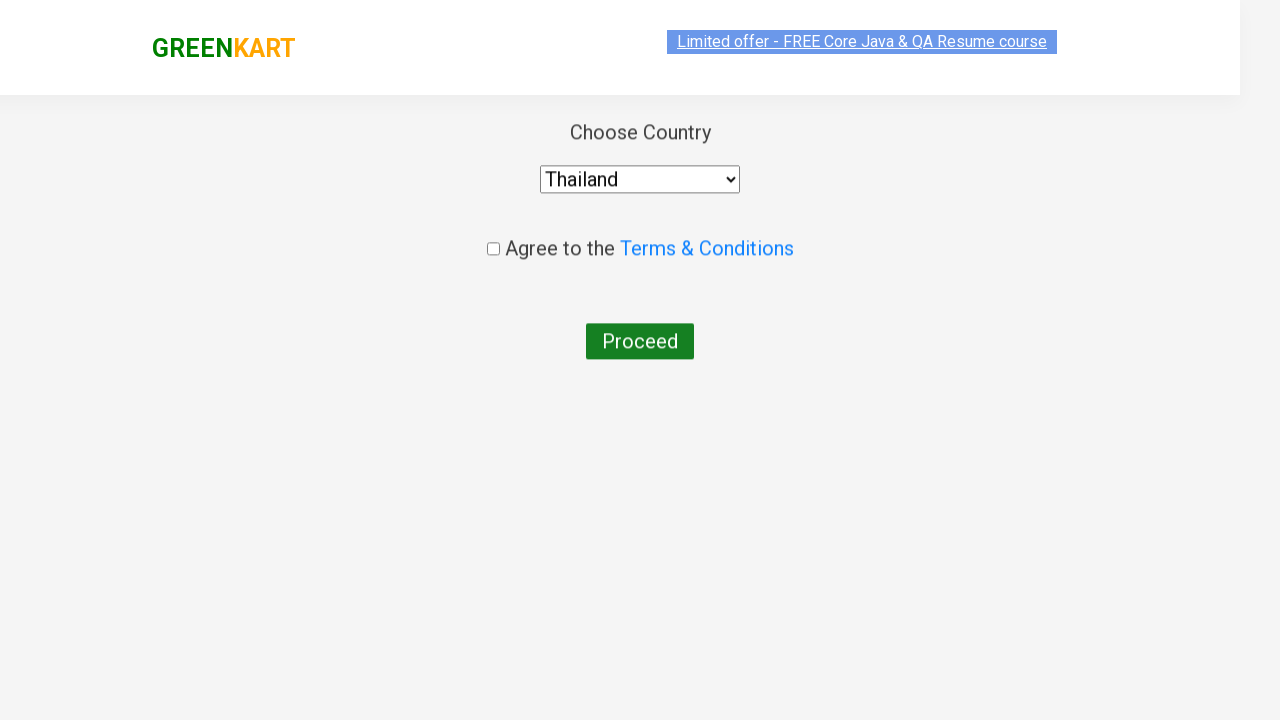

Checked the agreement checkbox at (493, 246) on input.chkAgree
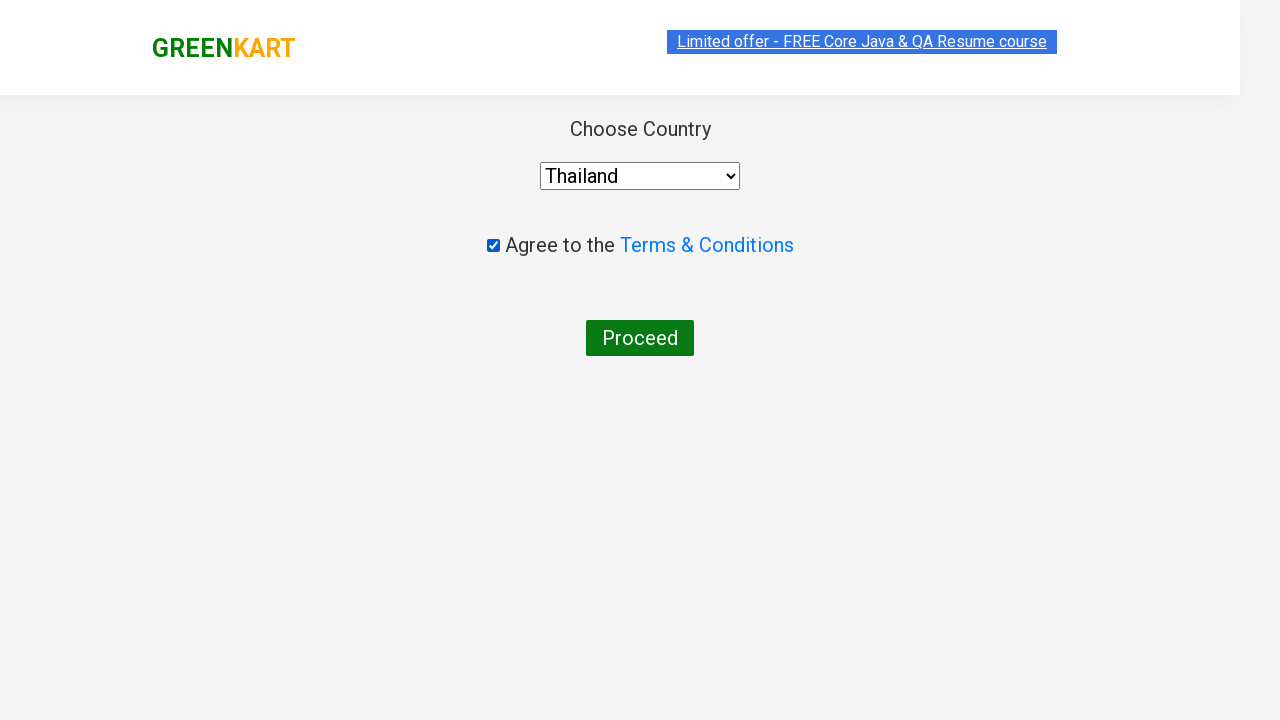

Clicked Proceed button to finalize order at (640, 338) on button:has-text('Proceed')
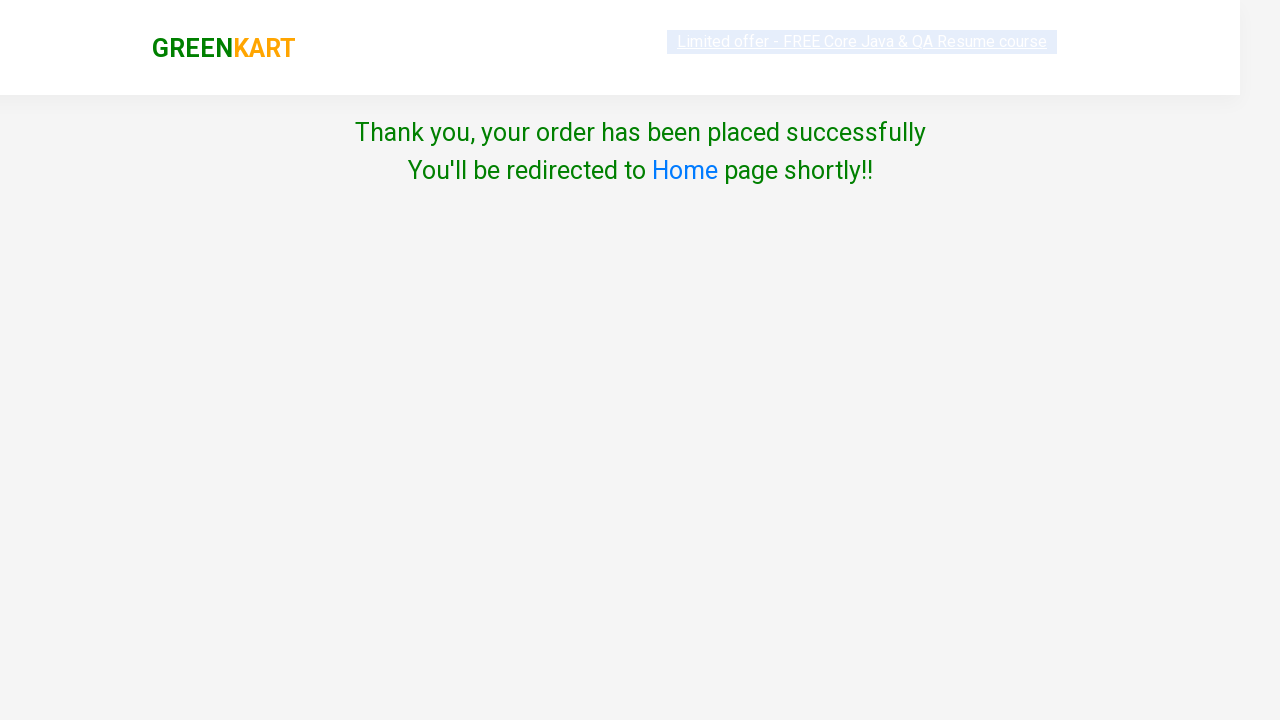

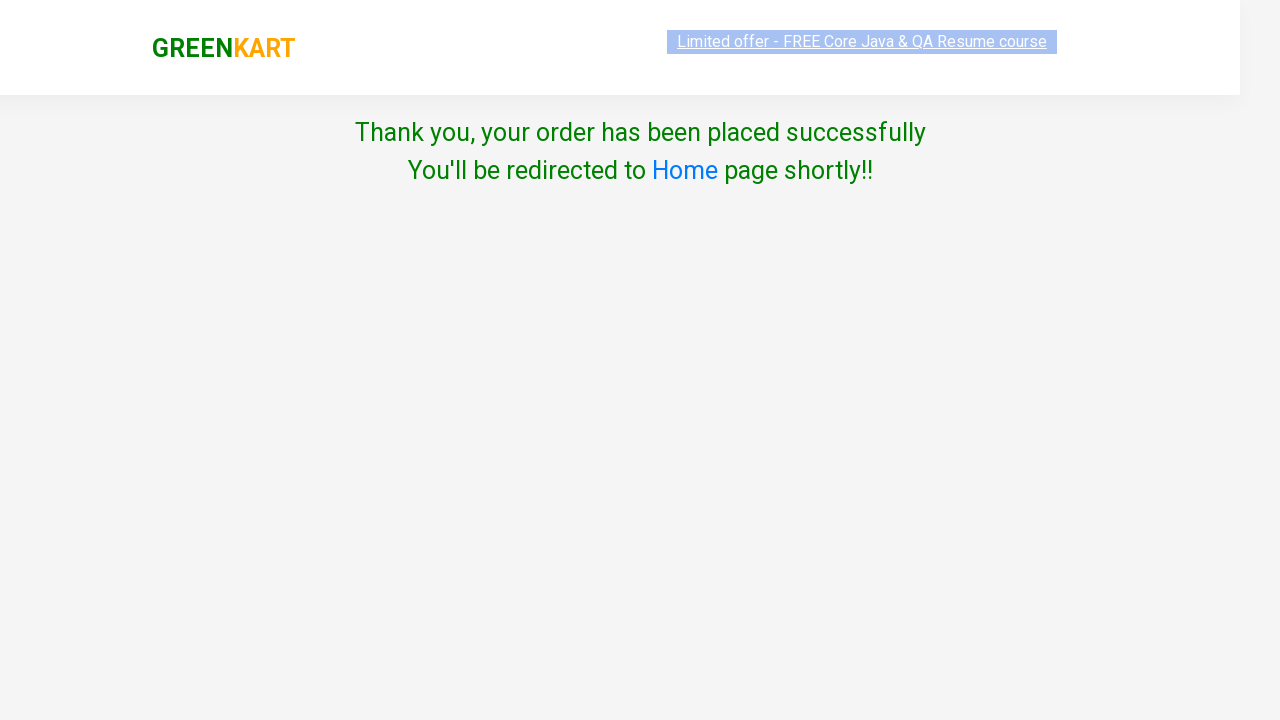